Tests JavaScript alert handling by triggering different types of alerts (simple alert and confirm dialog) and interacting with them

Starting URL: https://rahulshettyacademy.com/AutomationPractice/

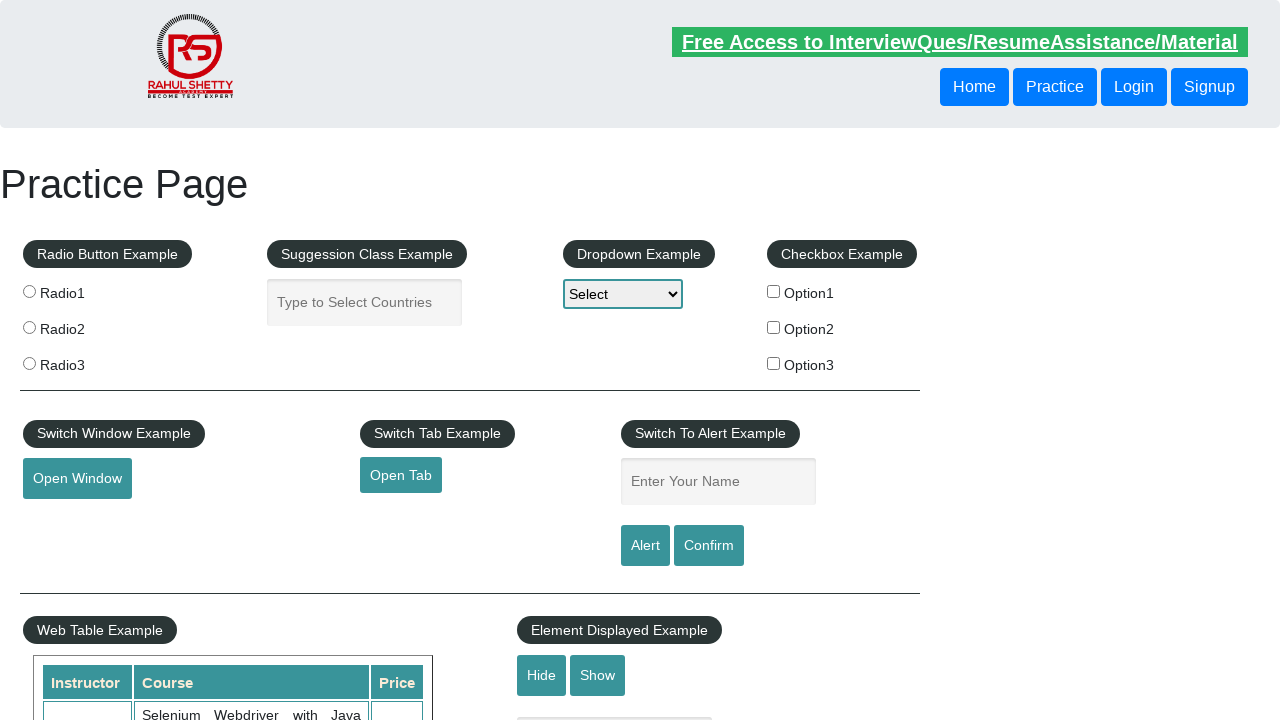

Filled name field with 'akin' on input#name
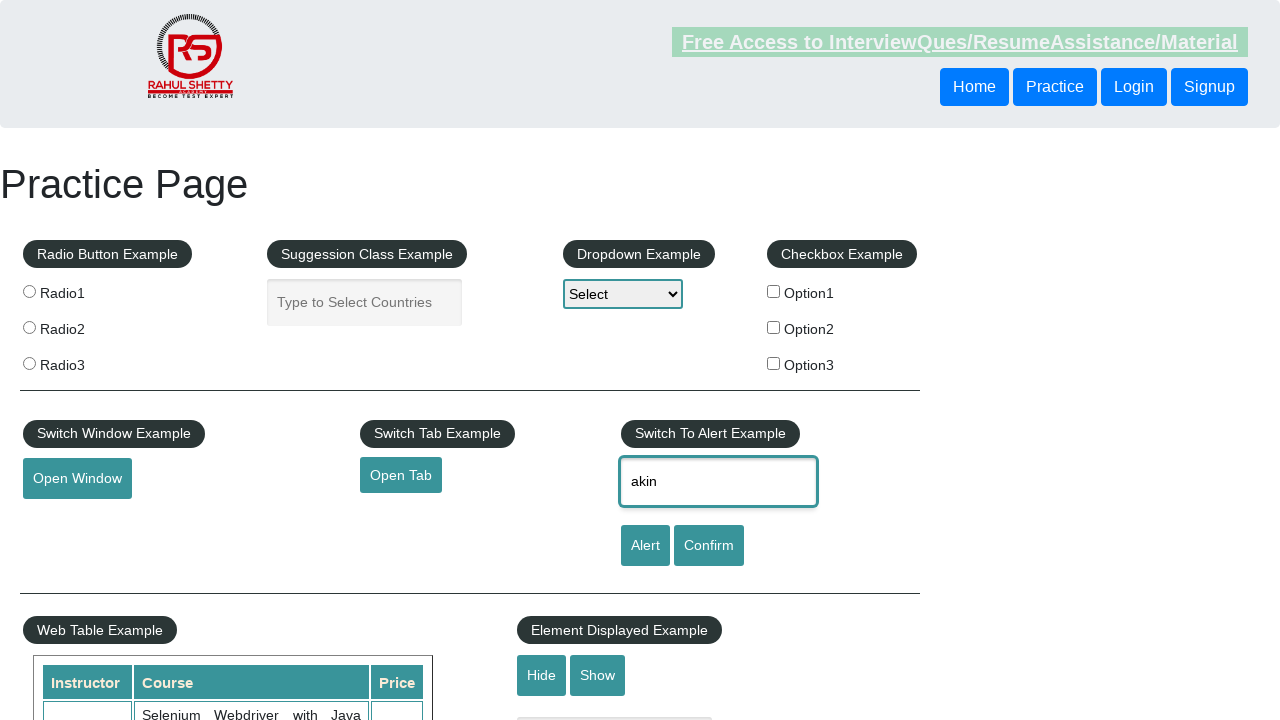

Set up dialog handler to accept alerts
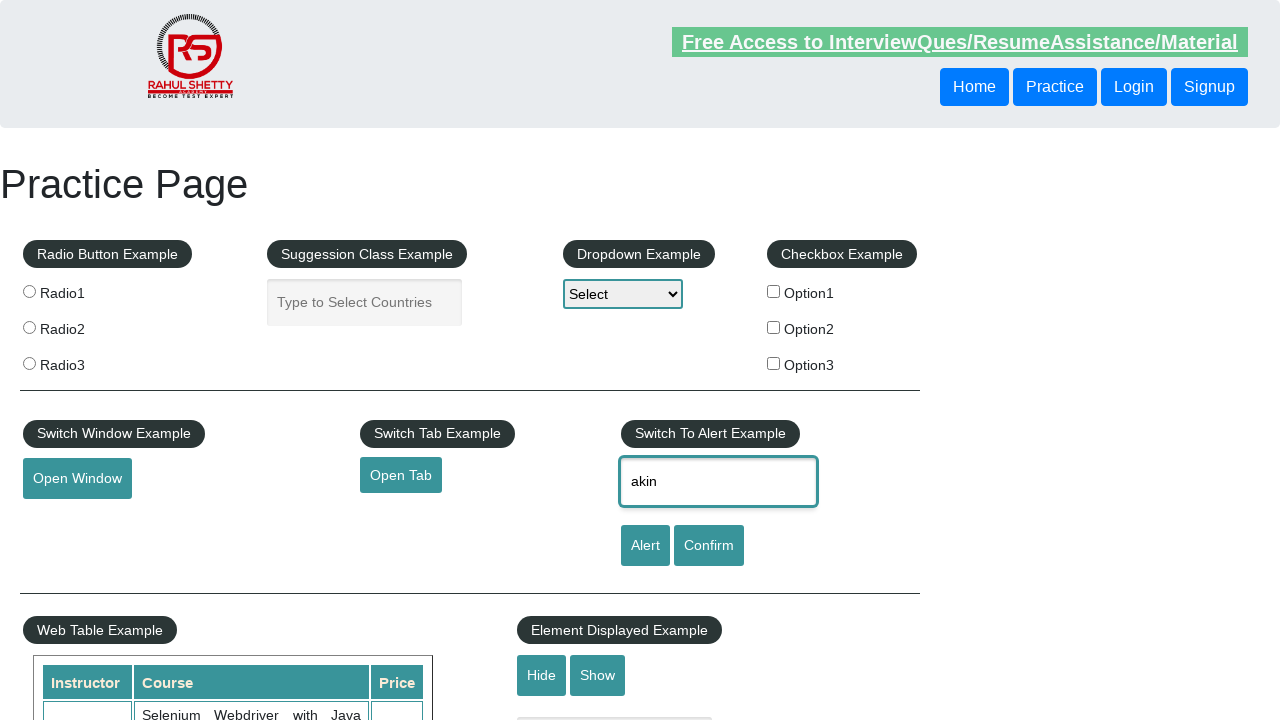

Clicked alert button and accepted the JavaScript alert at (645, 546) on input#alertbtn
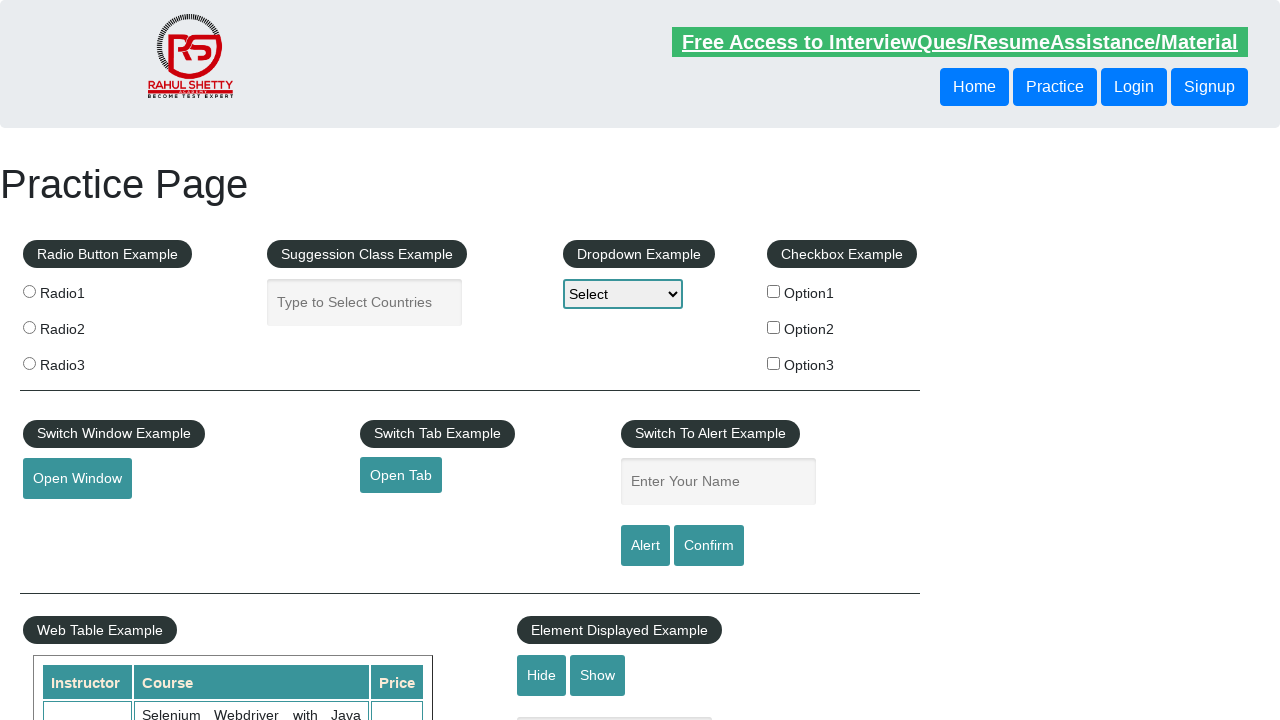

Set up dialog handler to dismiss confirm dialogs
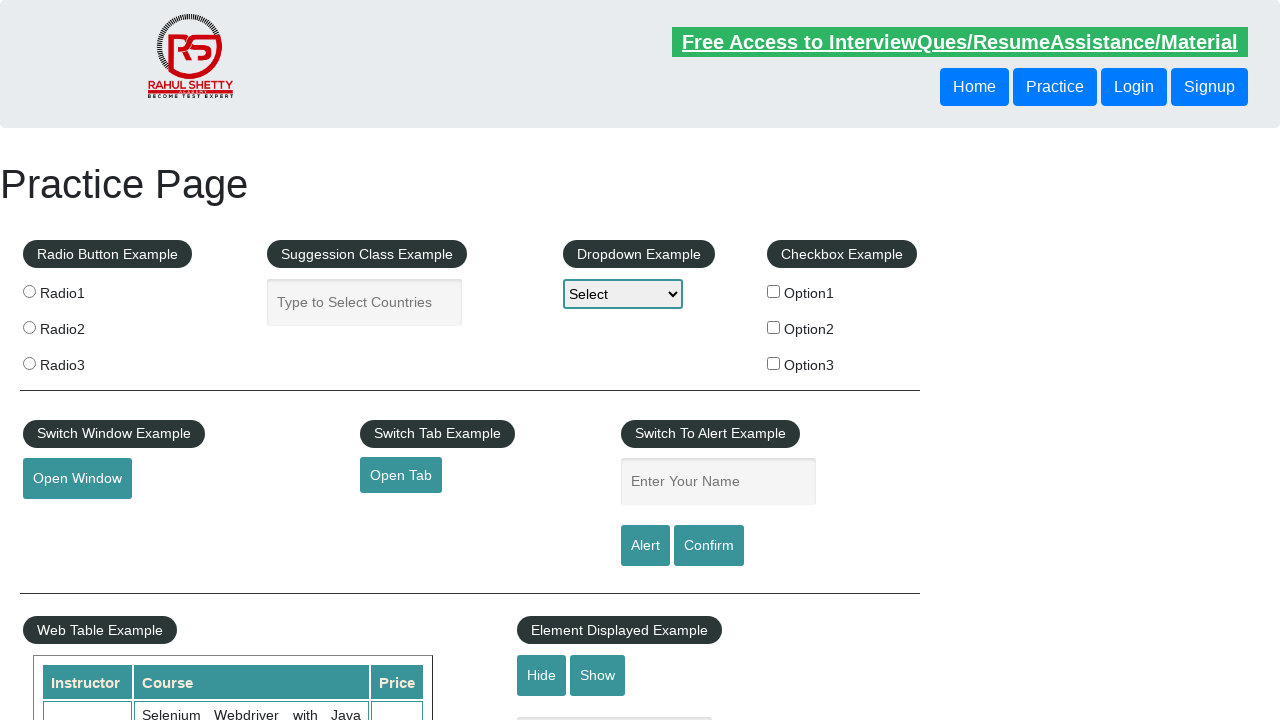

Clicked confirm button and dismissed the confirm dialog at (709, 546) on input#confirmbtn
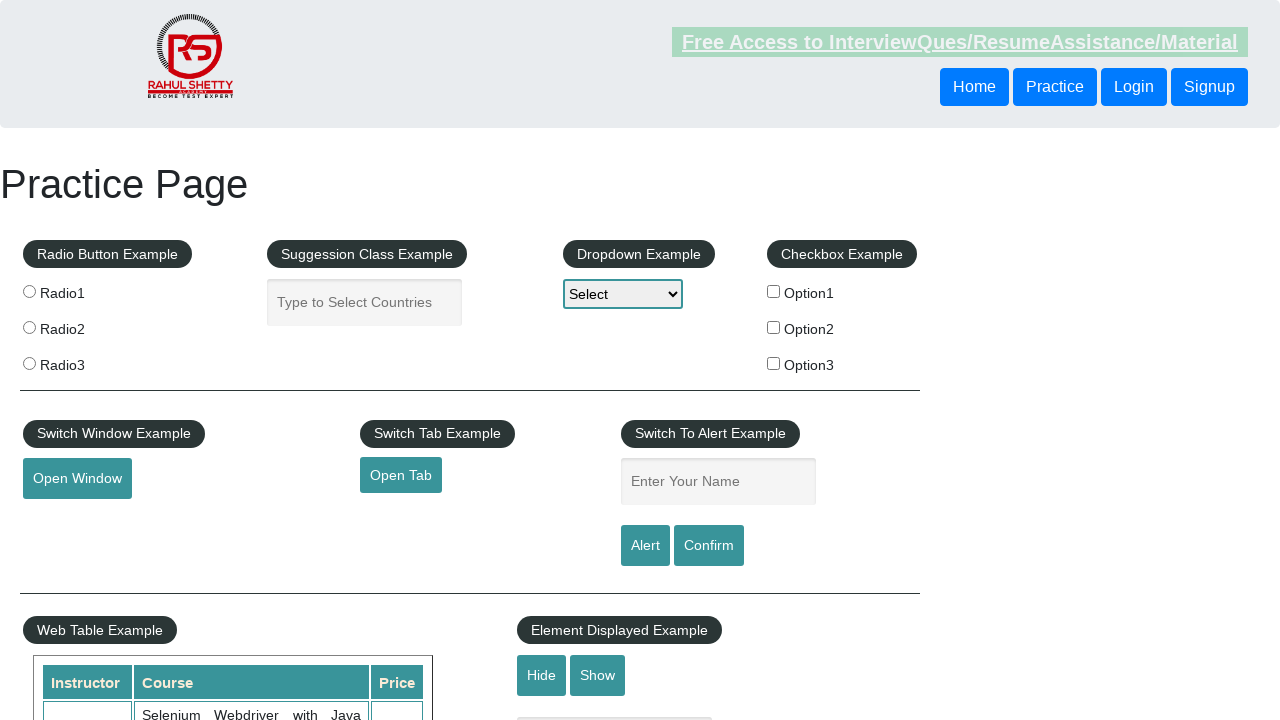

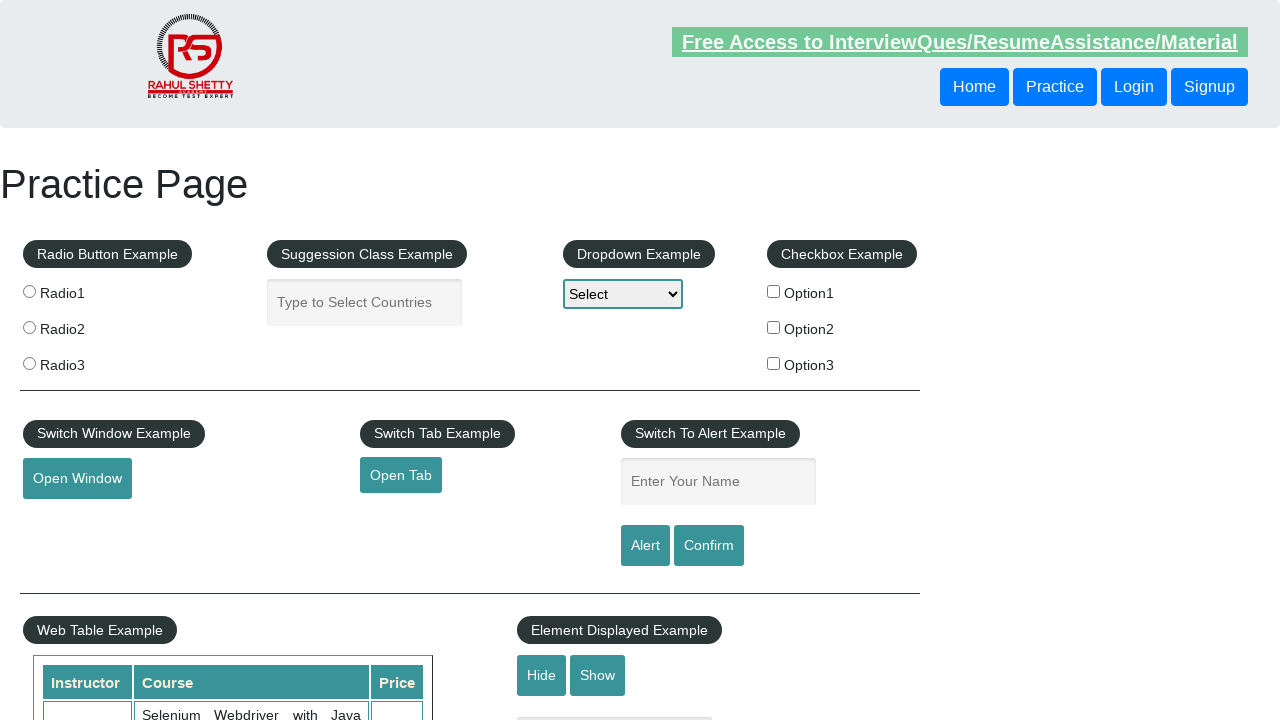